Navigates to a page with loading images, waits for images to load, and verifies image elements are present

Starting URL: https://bonigarcia.dev/selenium-webdriver-java/loading-images.html

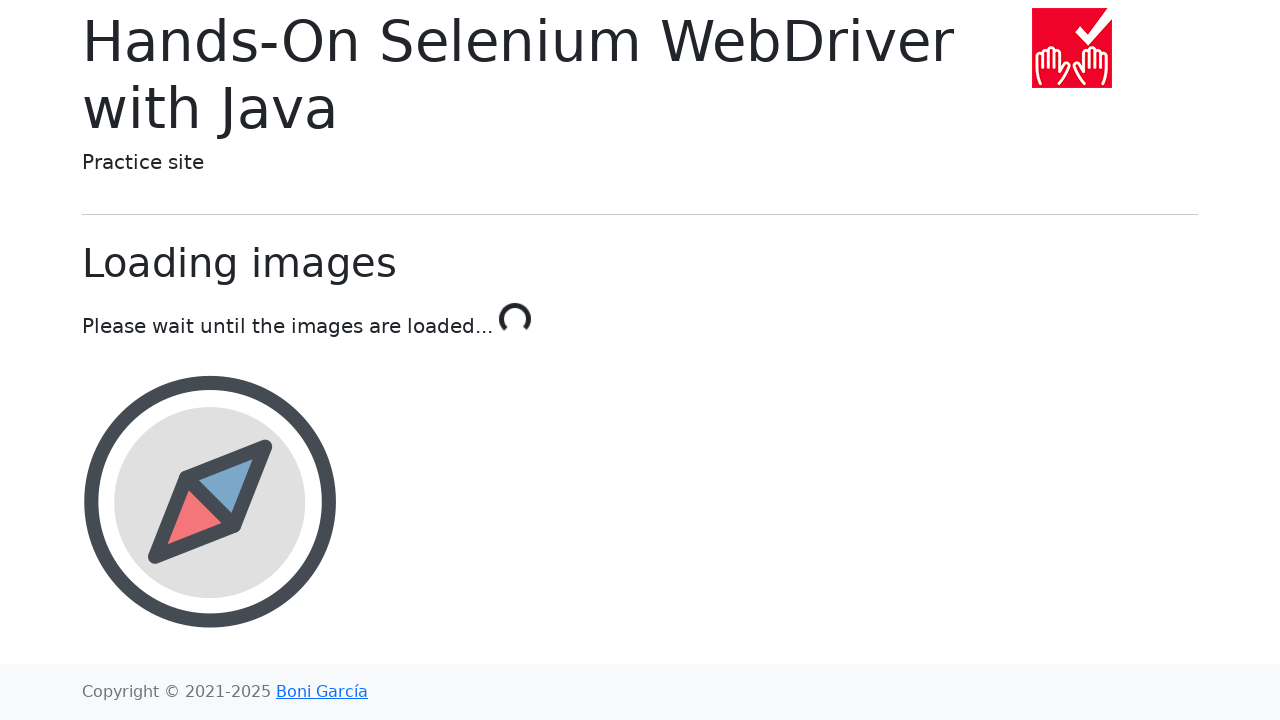

Navigated to loading images page
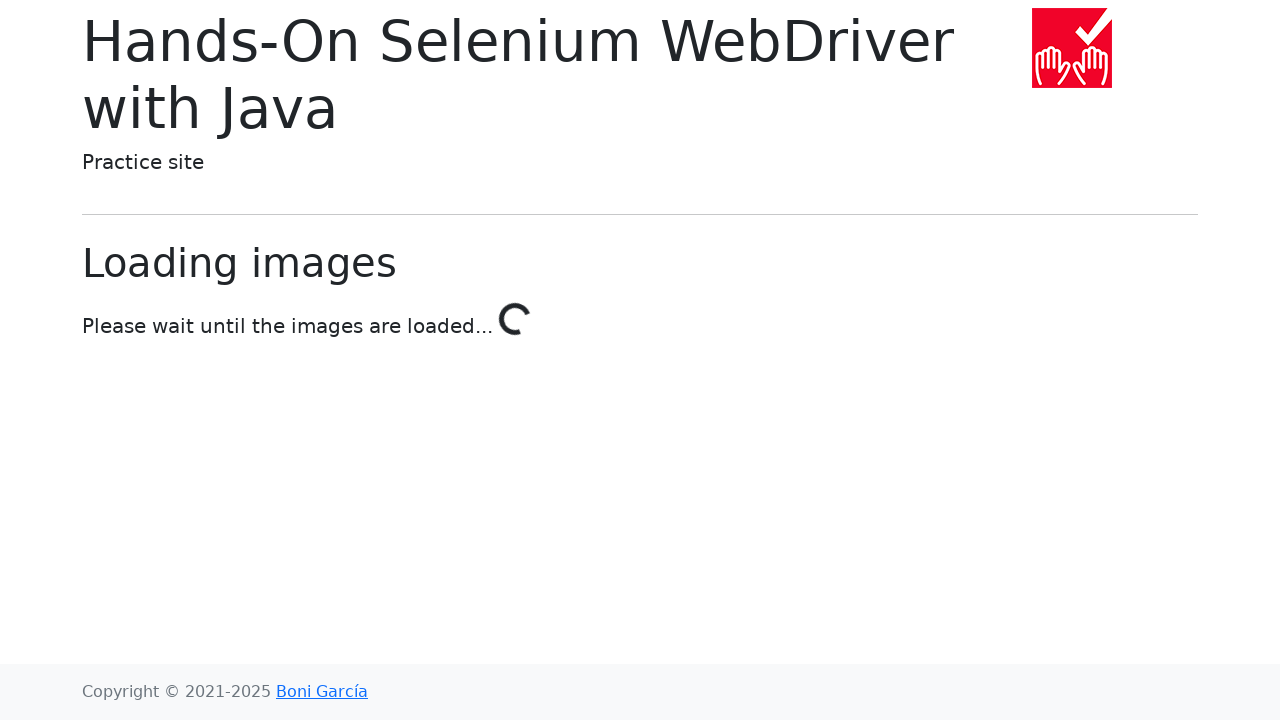

Waited for landscape image to load
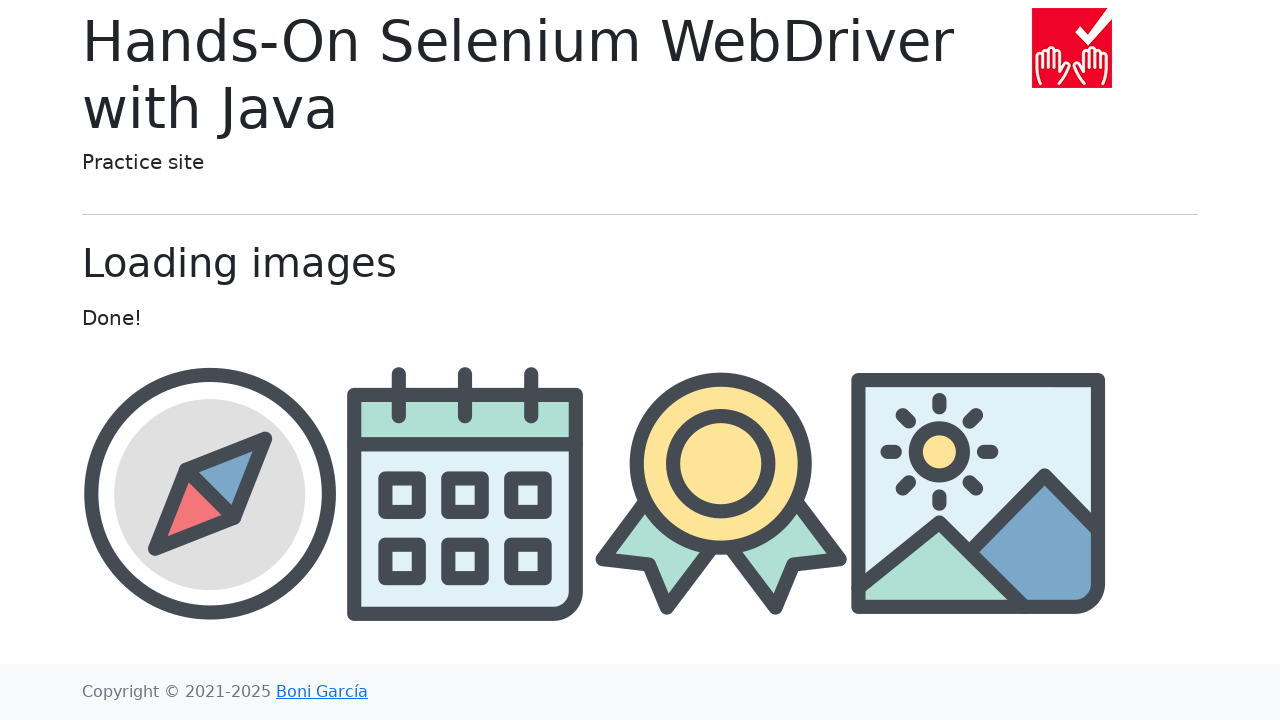

Located award image element
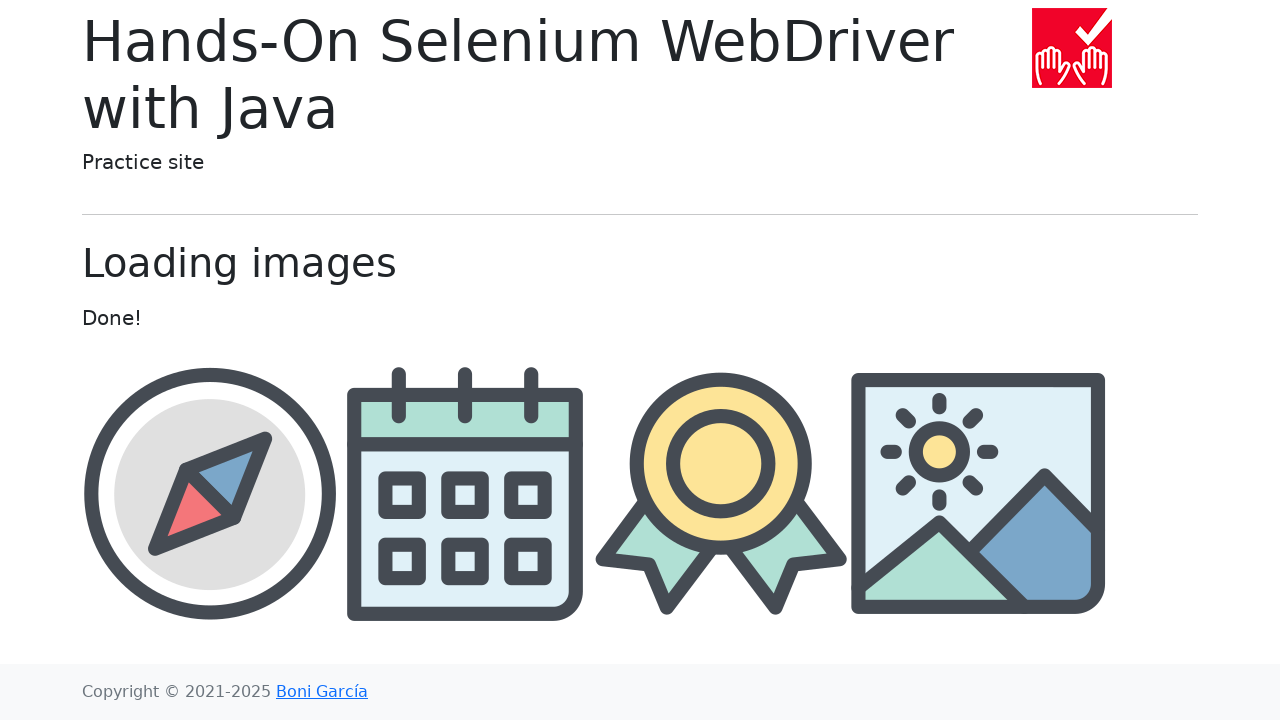

Award image element loaded and is visible
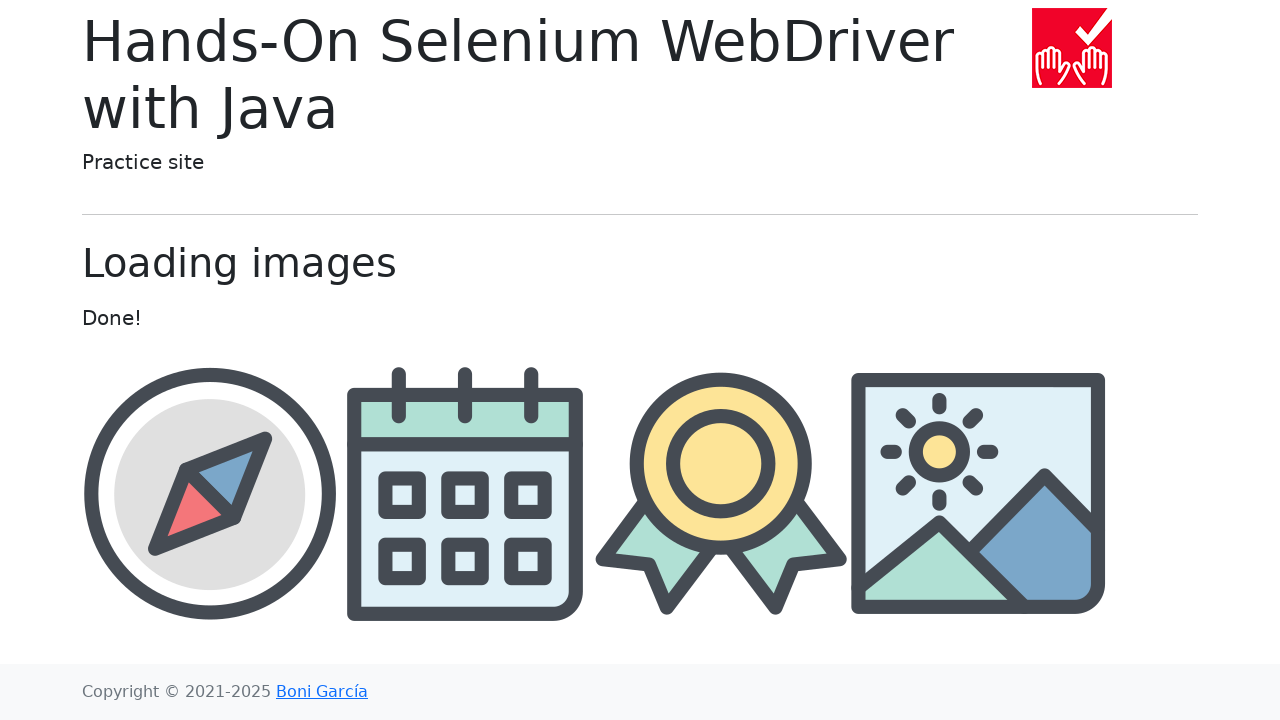

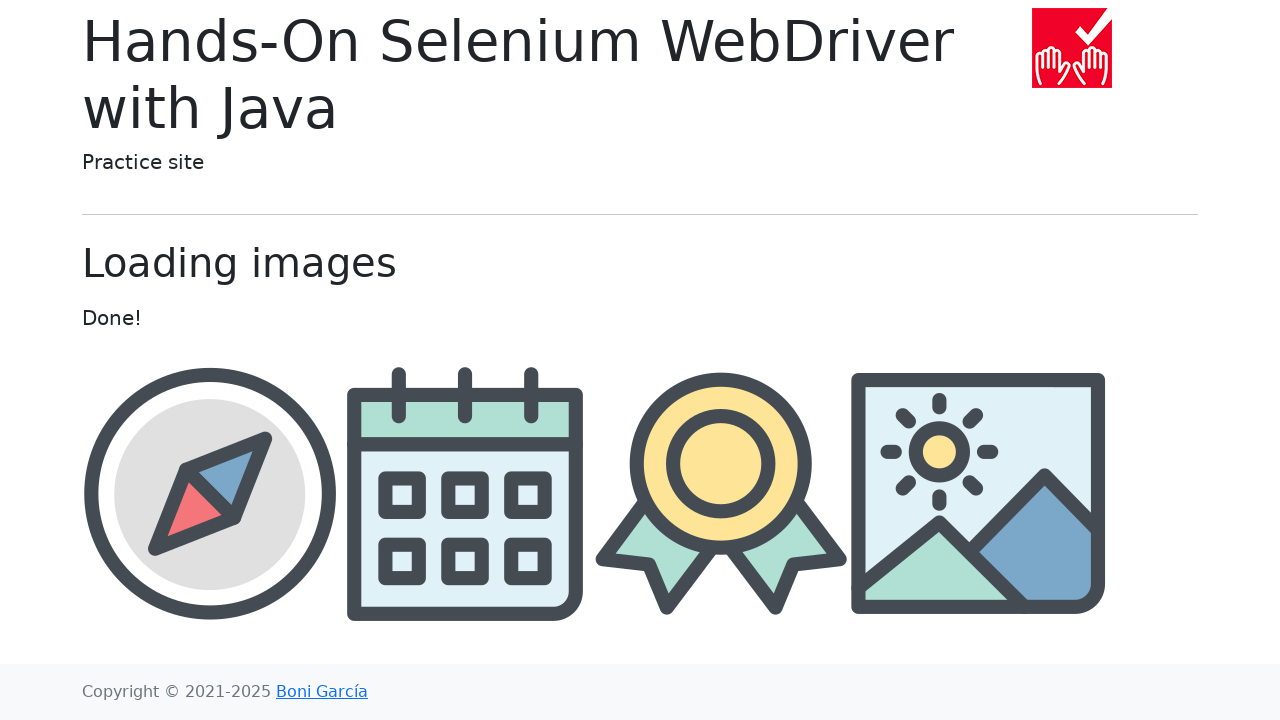